Tests radio button functionality by clicking each enabled radio button and verifying selection

Starting URL: https://qa-practice.netlify.app/radiobuttons

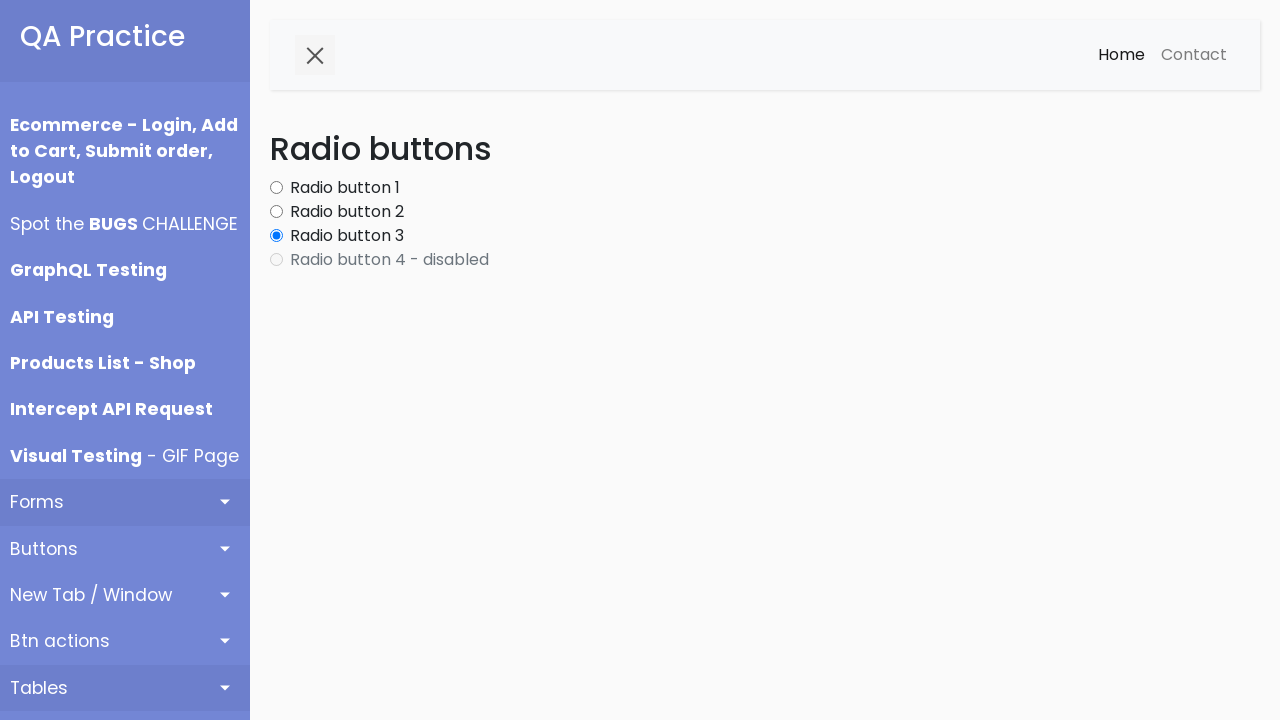

Navigated to radio buttons test page
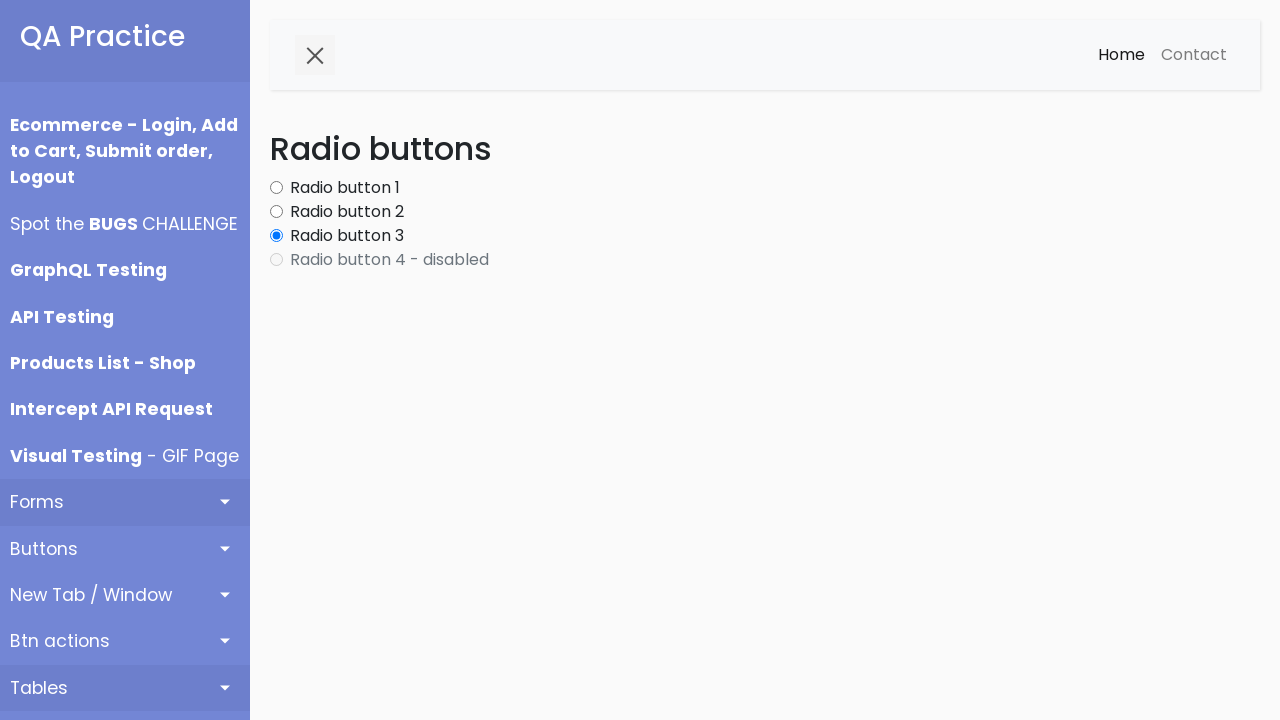

Located all radio button elements on the page
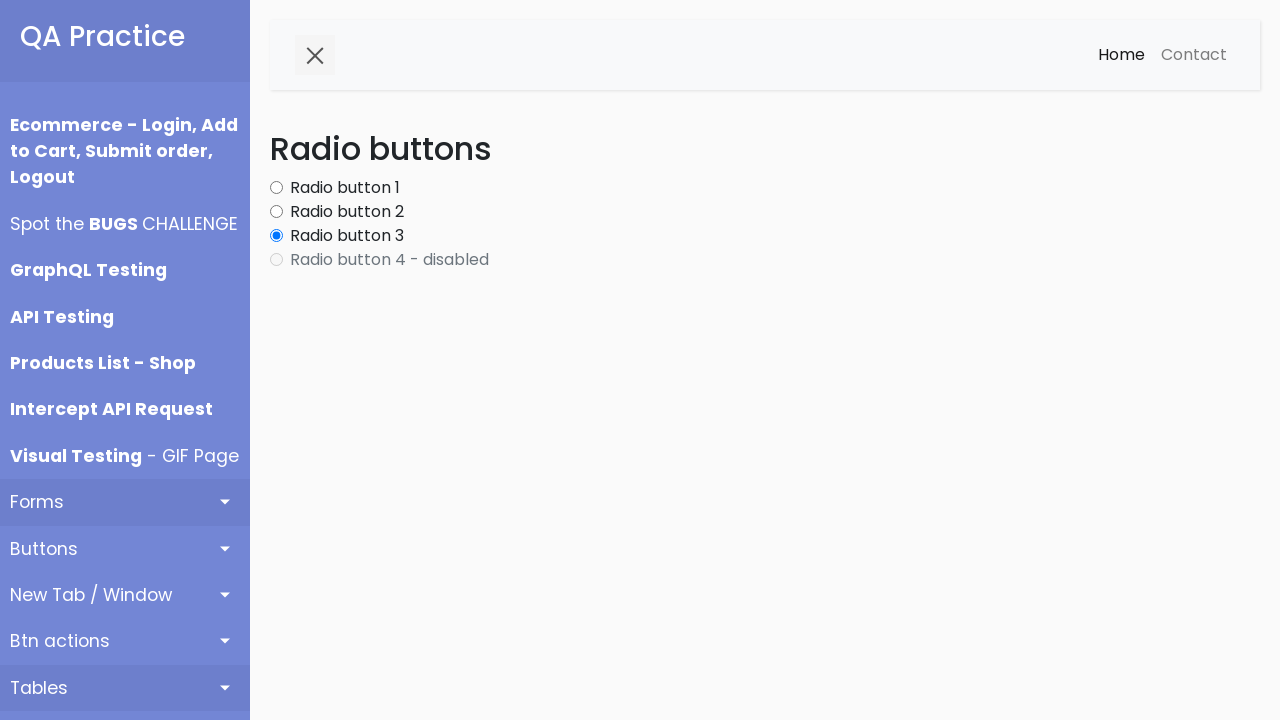

Clicked an enabled radio button and verified selection at (276, 188) on .form-check-input >> nth=0
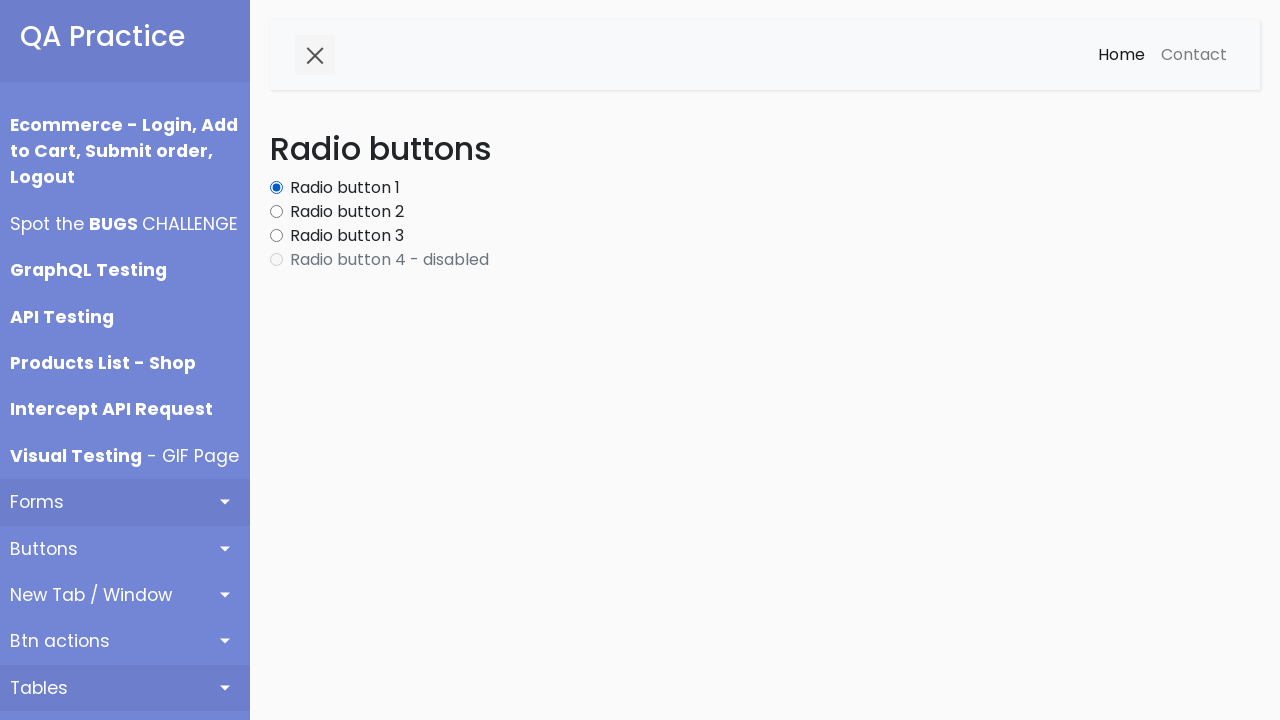

Clicked an enabled radio button and verified selection at (276, 212) on .form-check-input >> nth=1
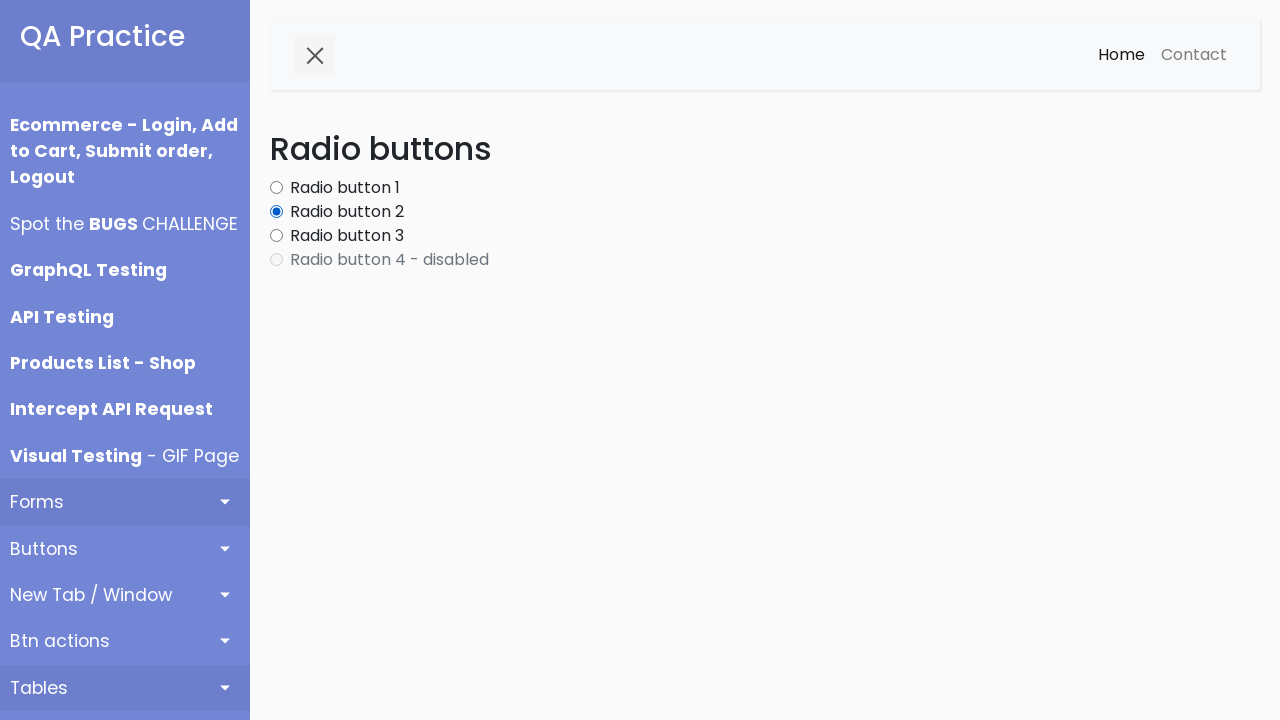

Clicked an enabled radio button and verified selection at (276, 236) on .form-check-input >> nth=2
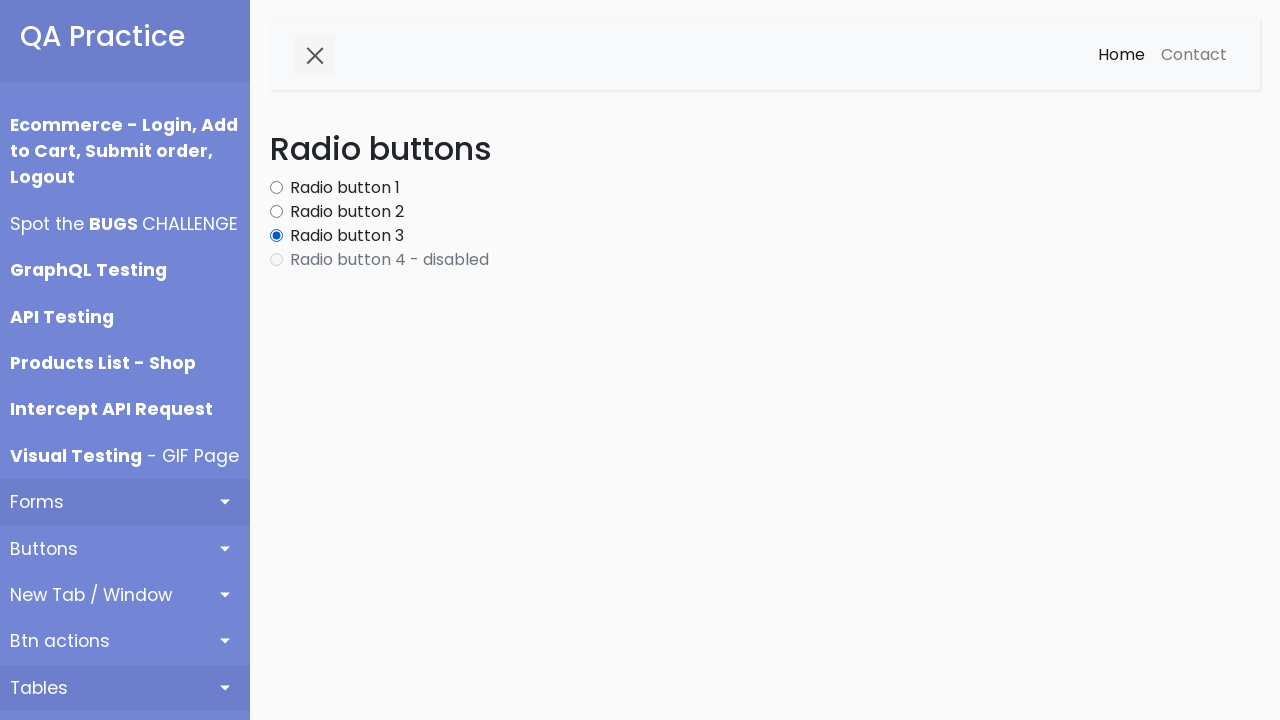

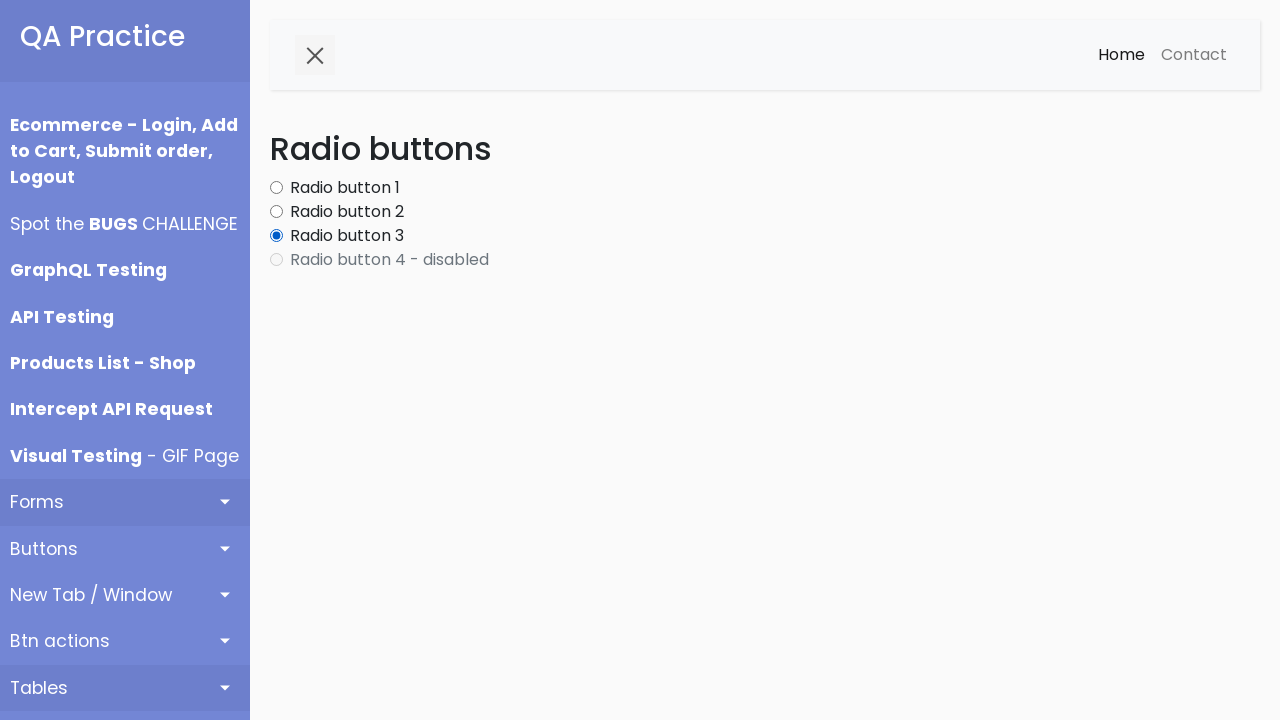